Tests enabling an input box by clicking the Enable button and verifying the input becomes enabled with confirmation message

Starting URL: https://practice.cydeo.com/dynamic_controls

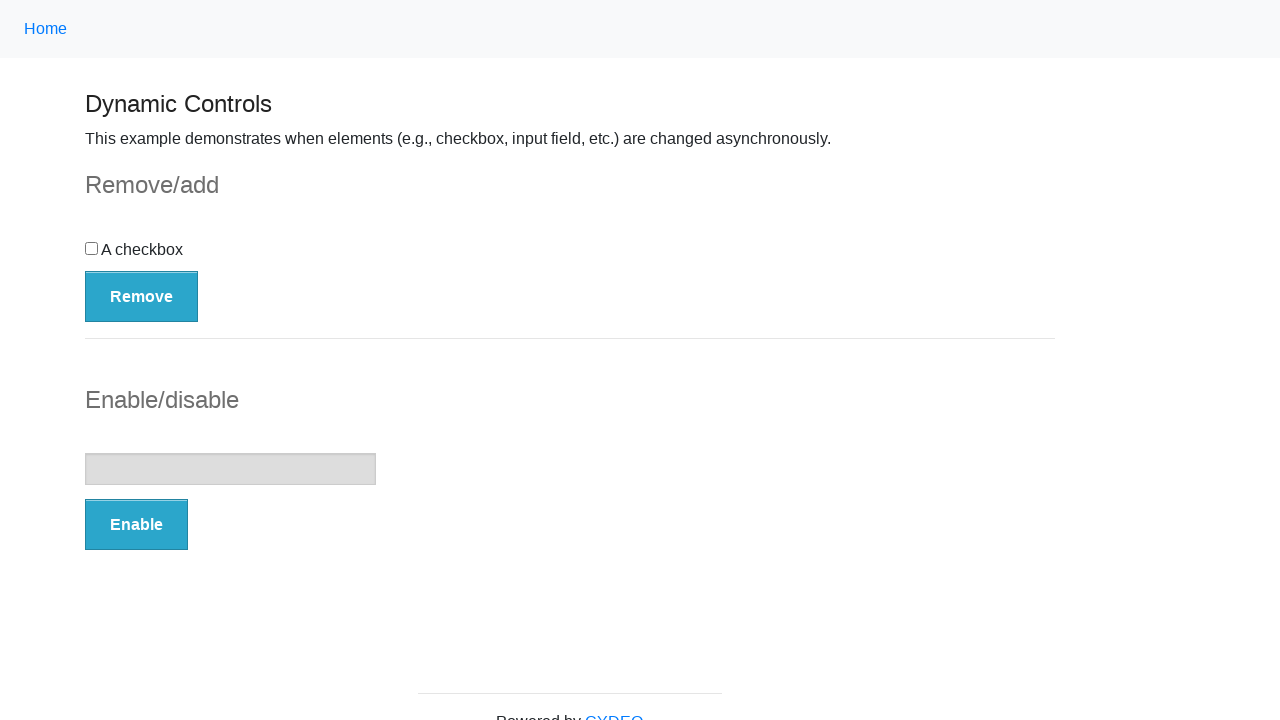

Clicked the Enable button at (136, 525) on button:has-text('Enable')
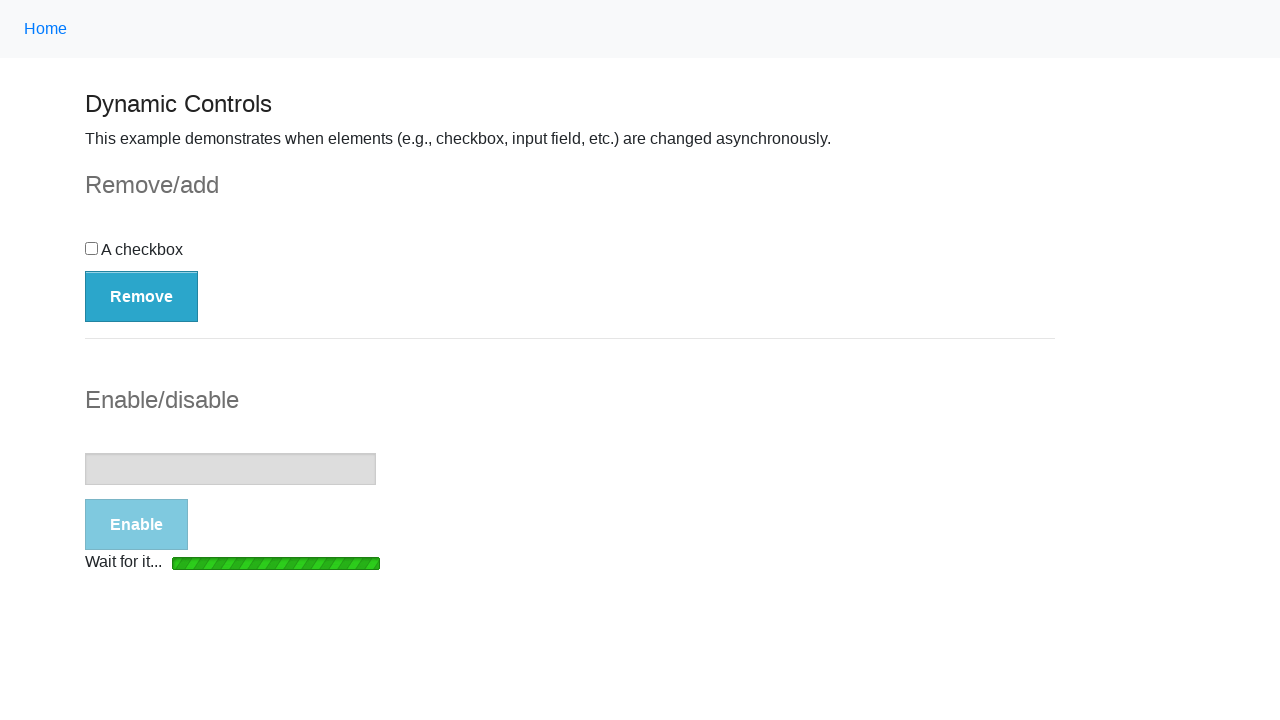

Loading bar disappeared
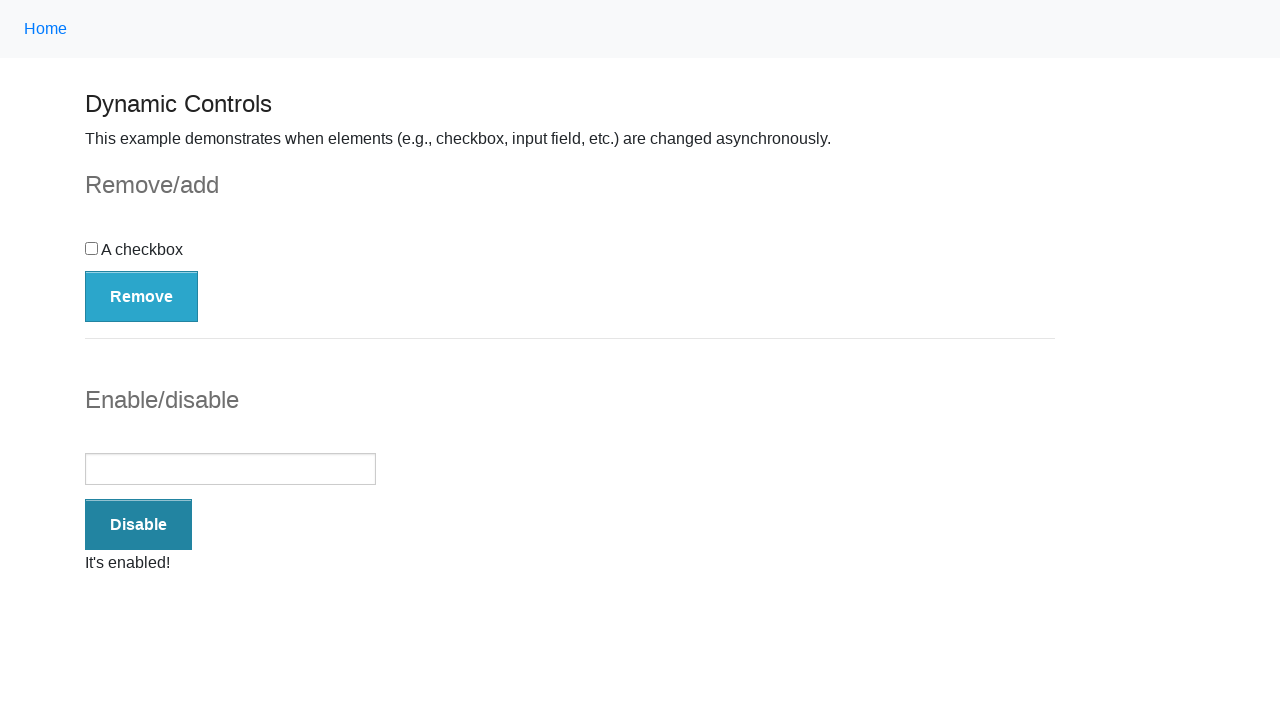

Verified that input box is enabled
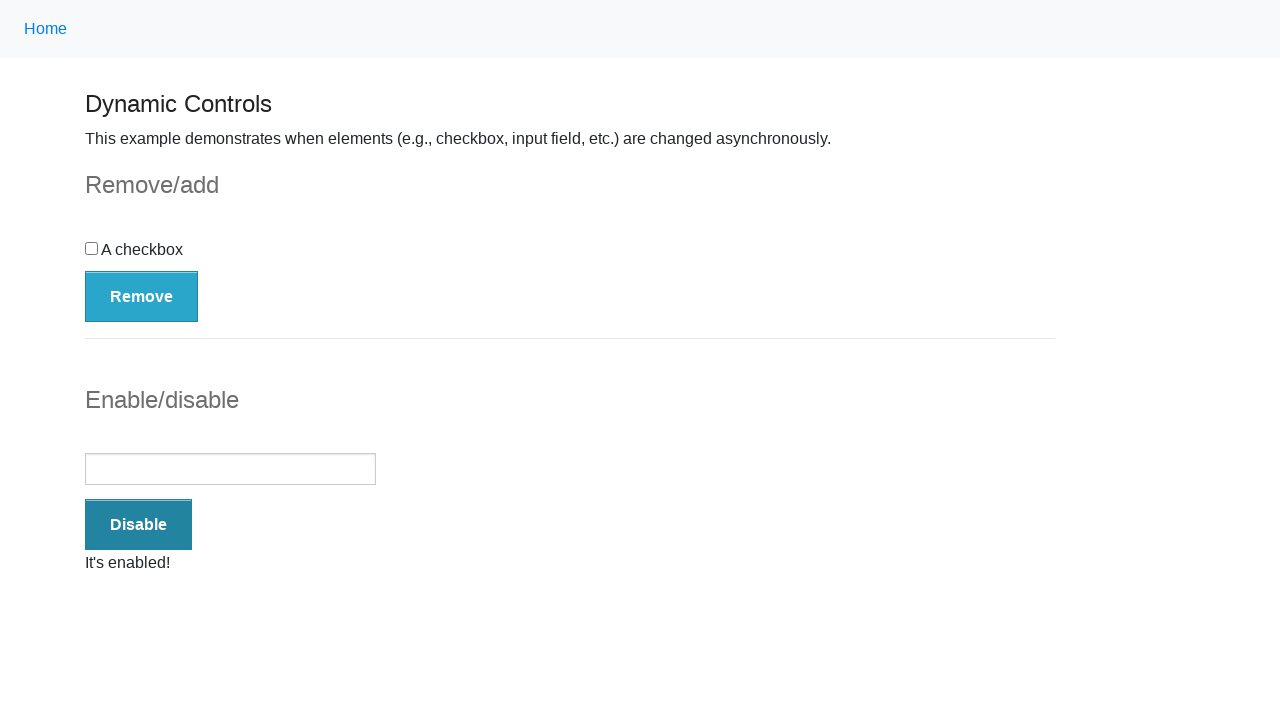

Verified that confirmation message is visible
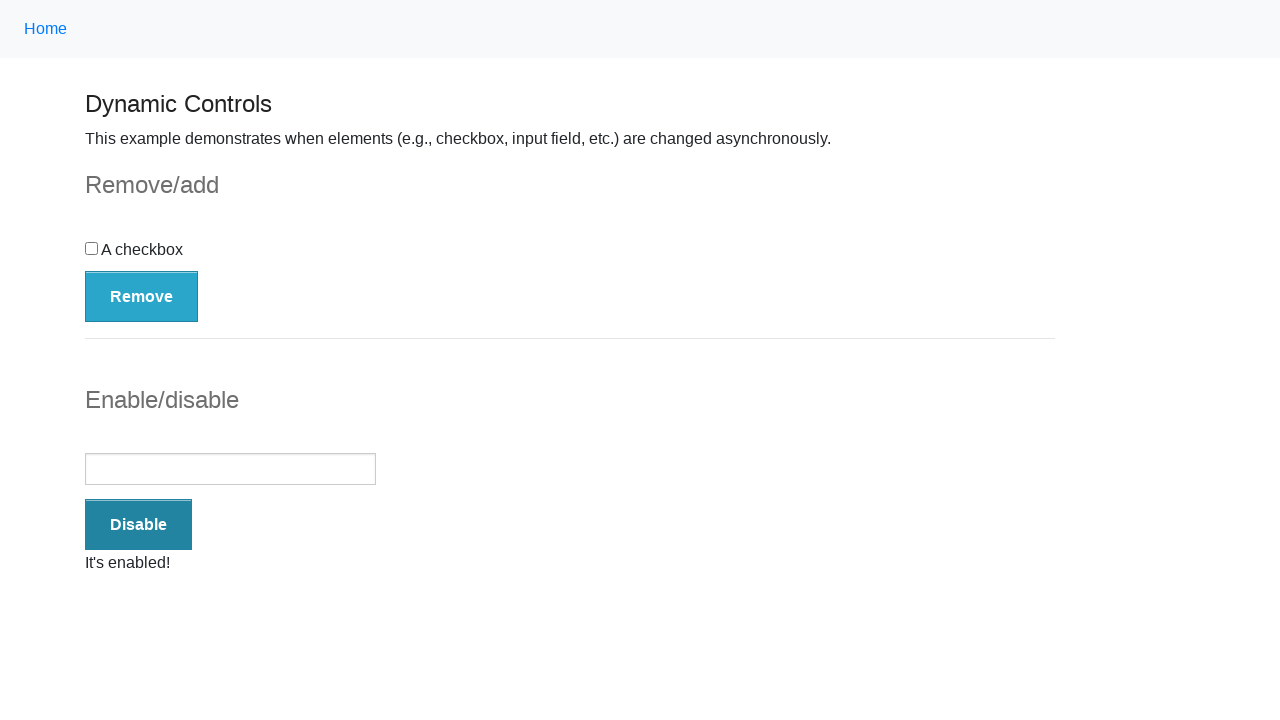

Verified that message says "It's enabled!"
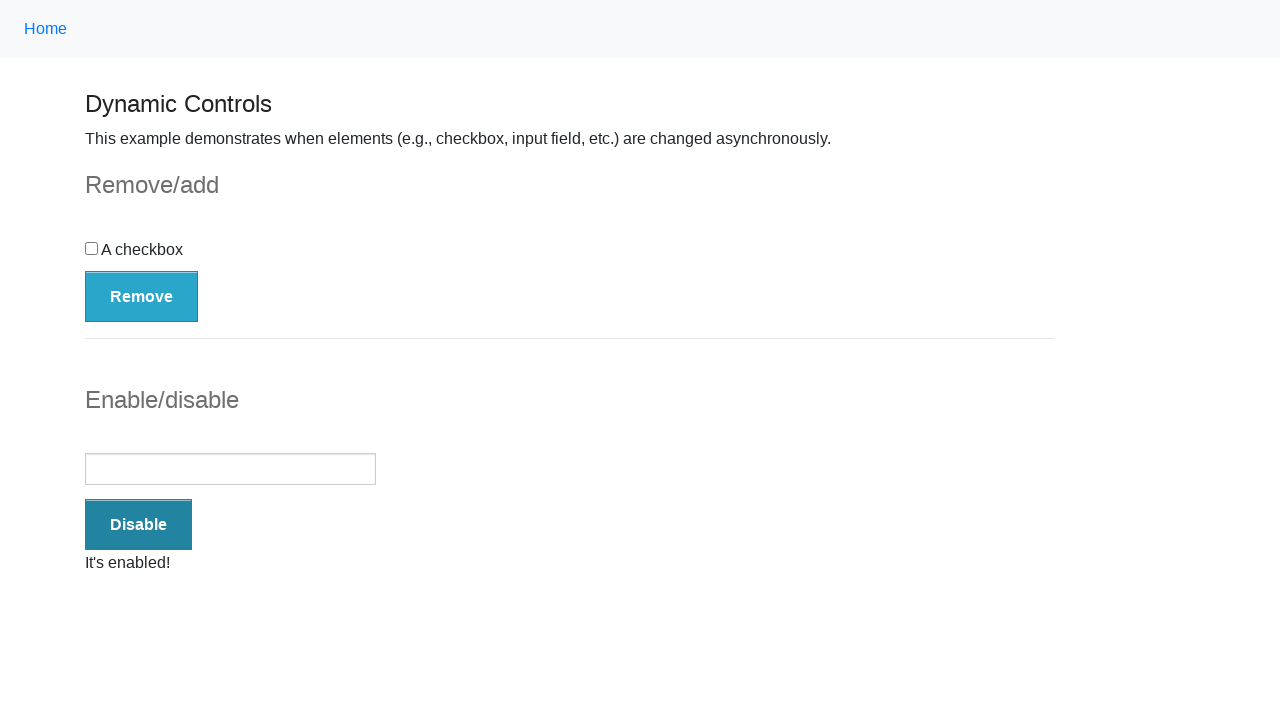

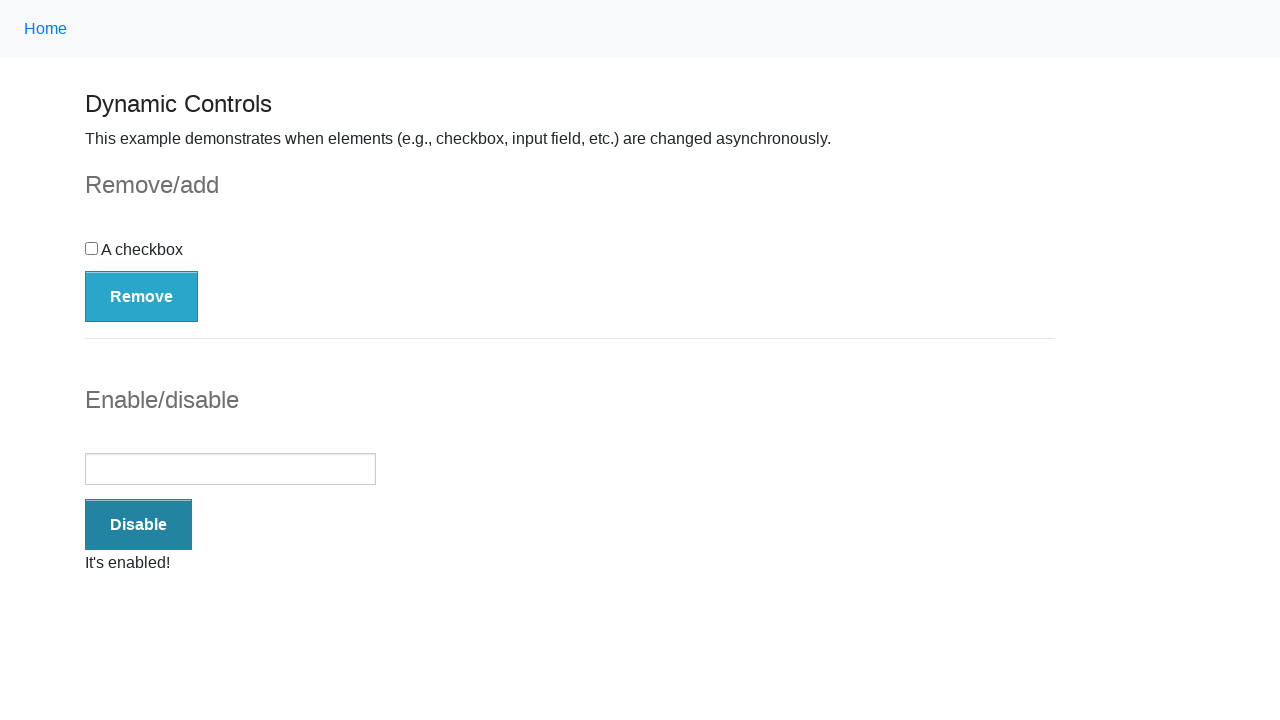